Tests clicking on the full image button to view a larger version of the featured space image

Starting URL: https://data-class-jpl-space.s3.amazonaws.com/JPL_Space/index.html

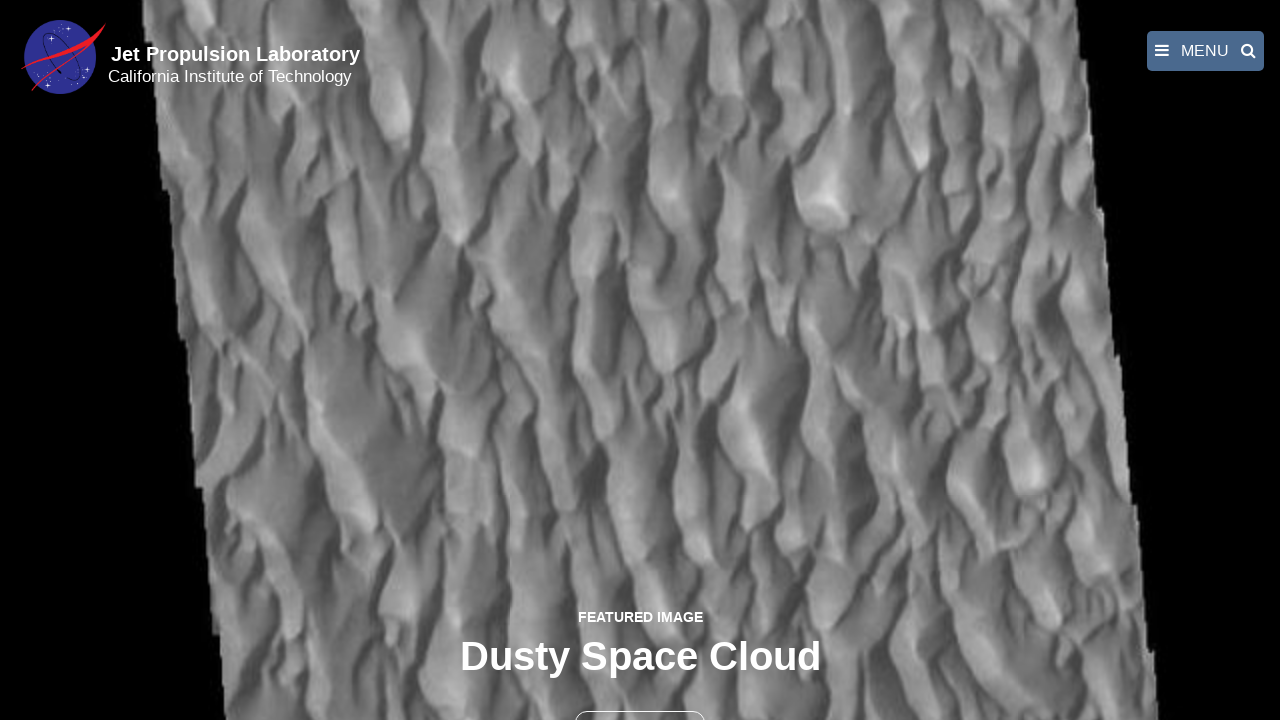

Clicked the full image button to view larger featured space image at (640, 699) on button >> nth=1
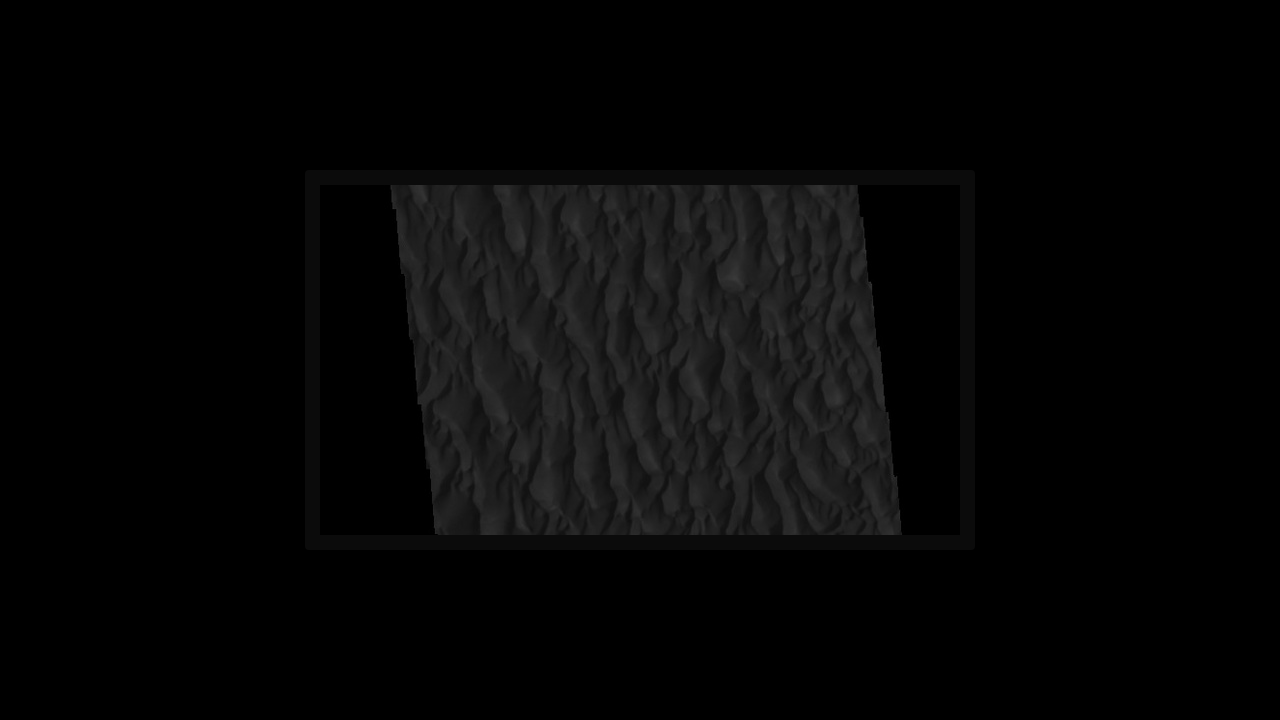

Fancybox image loaded successfully
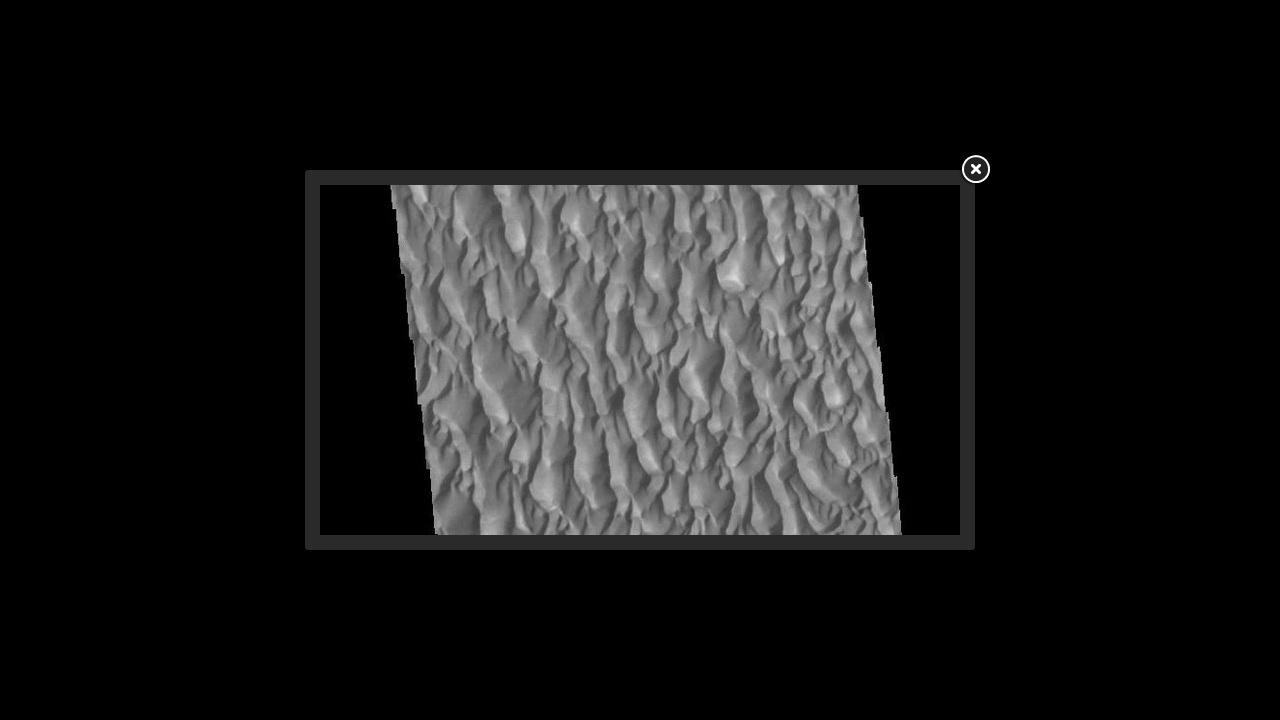

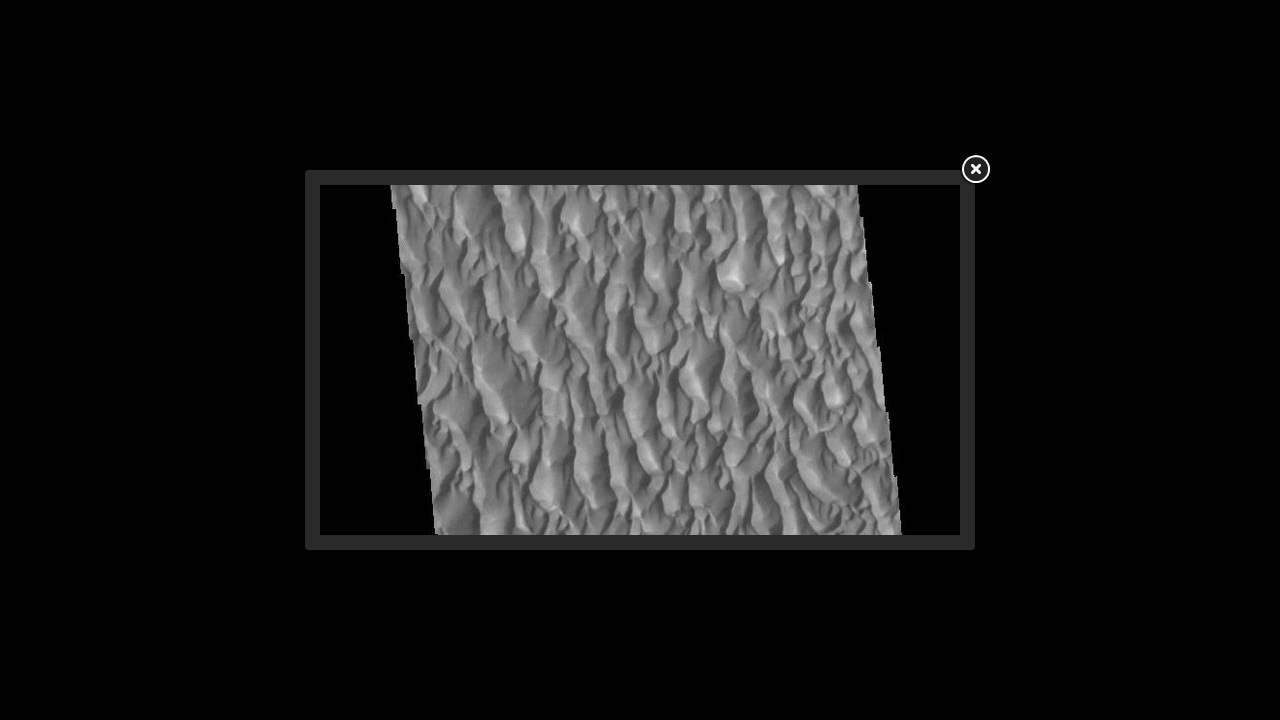